Tests the SMV (Peru's Securities Market Superintendency) financial information search functionality by entering a company name, selecting annual period and year, performing a search, and viewing the financial statement details.

Starting URL: https://www.smv.gob.pe/SIMV/Frm_InformacionFinanciera?data=A70181B60967D74090DCD93C4920AA1D769614EC12

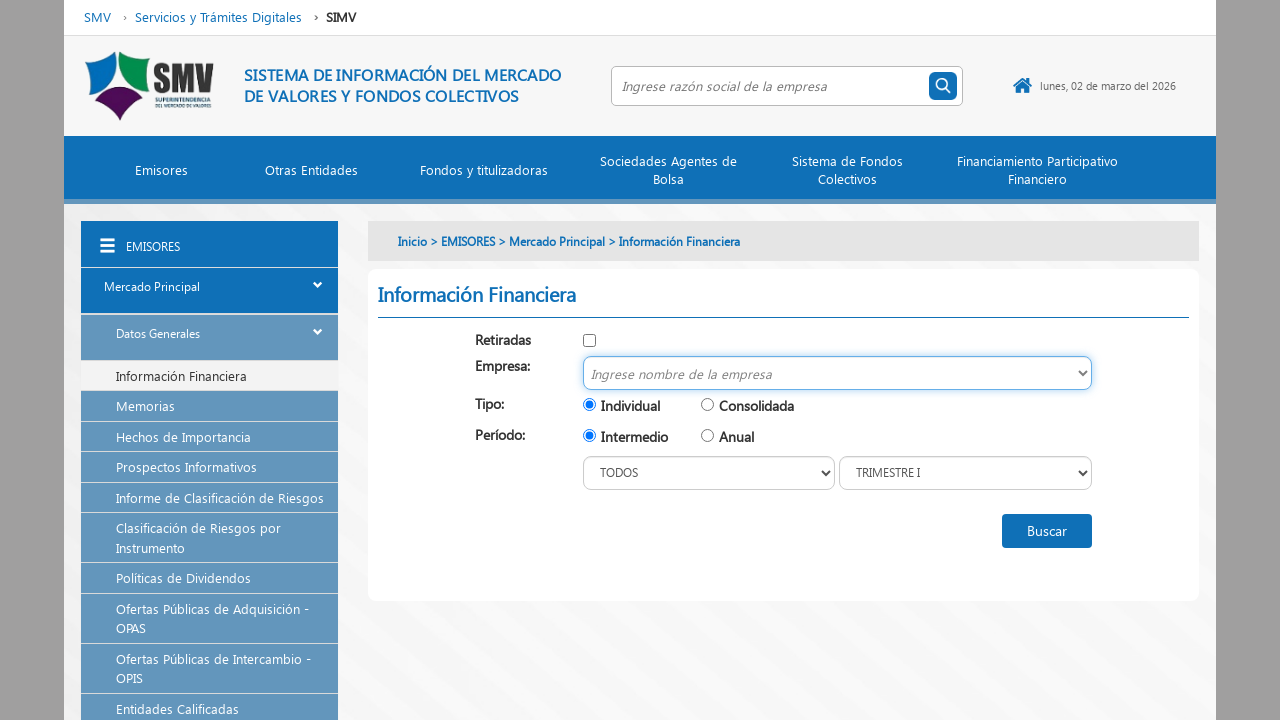

Waited for company name input field to load
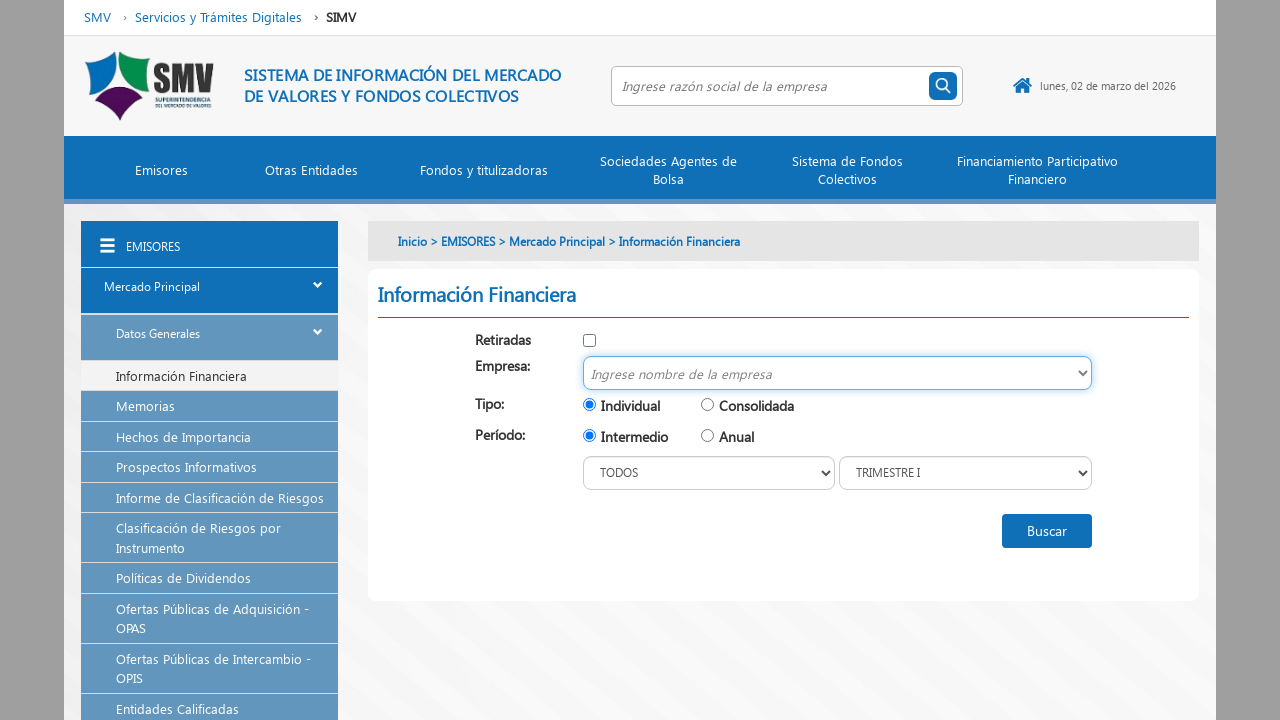

Waited 3 seconds for page initialization
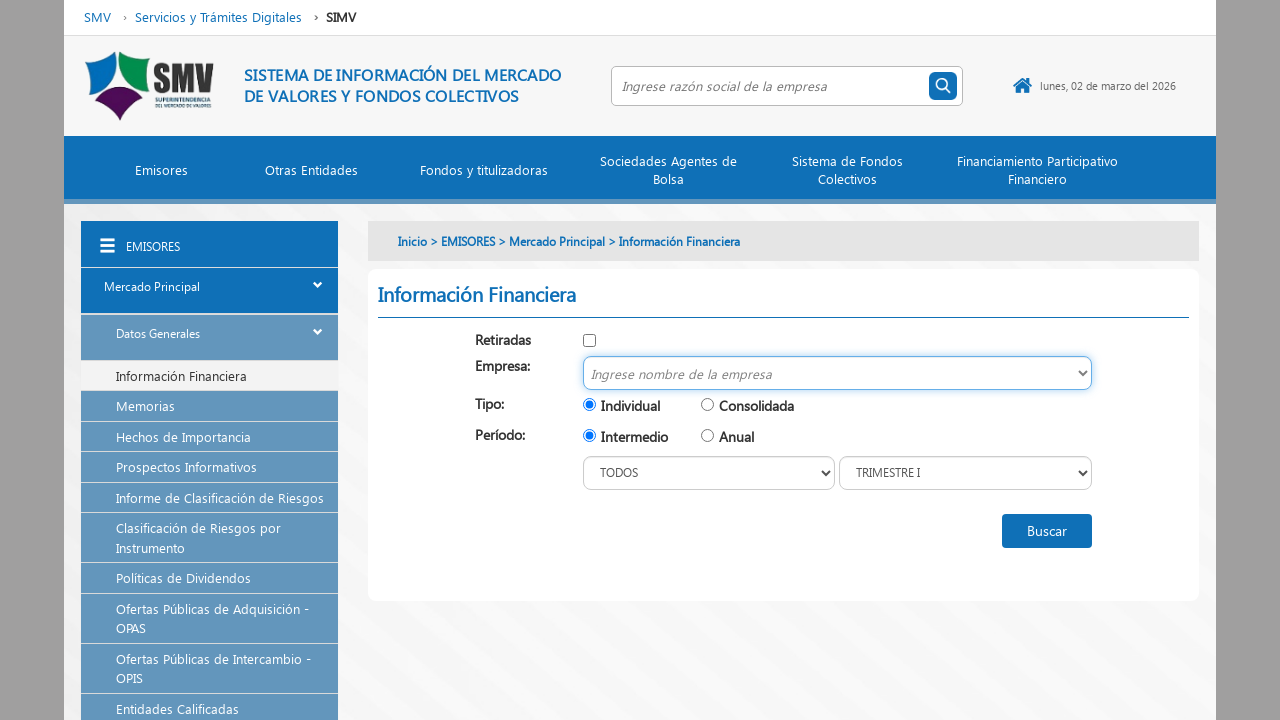

Focused on company name input field on #MainContent_TextBox1
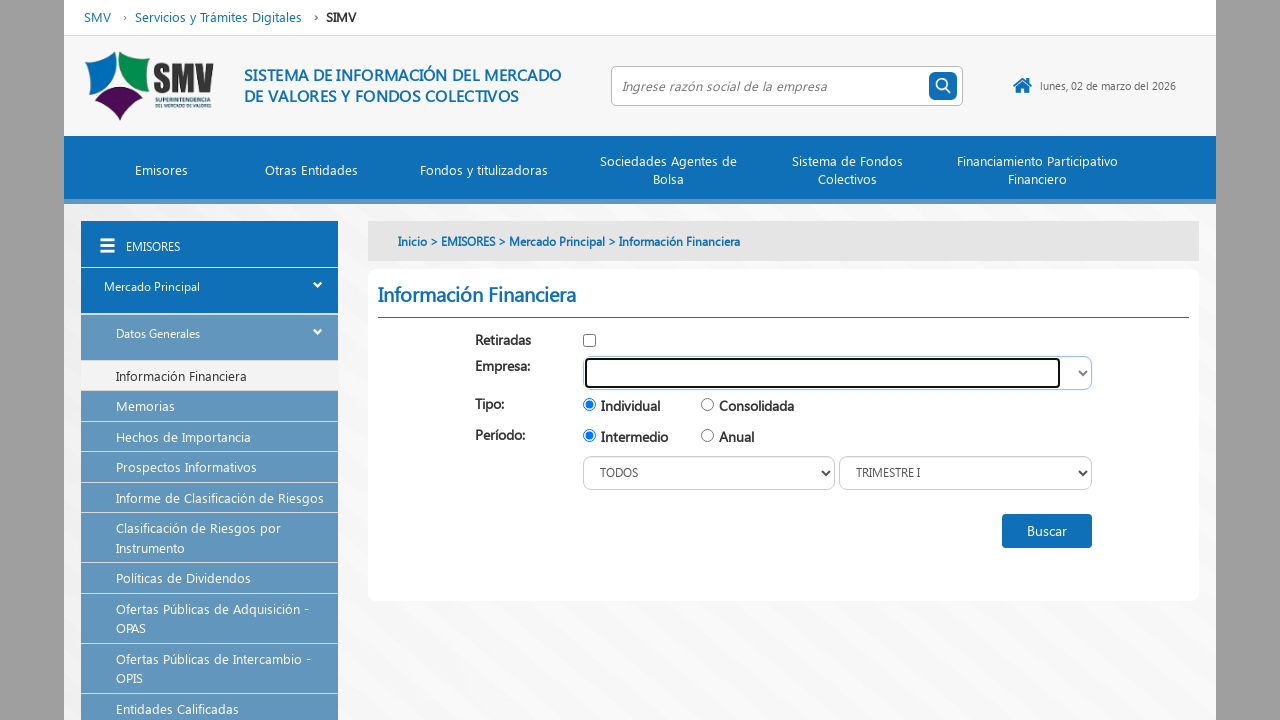

Waited 1 second for input field to be ready
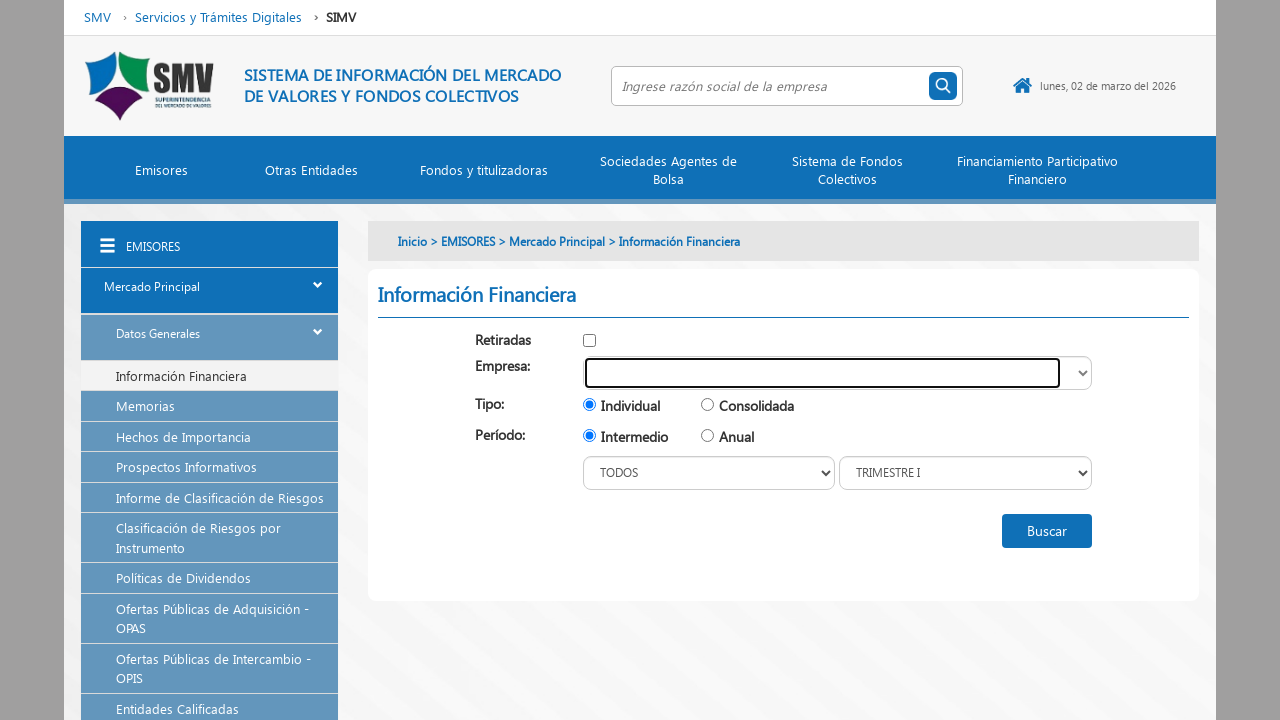

Filled company name field with 'ADMINISTRADORA JOCKEY PLAZA SHOPPING CENTER S.A.' on #MainContent_TextBox1
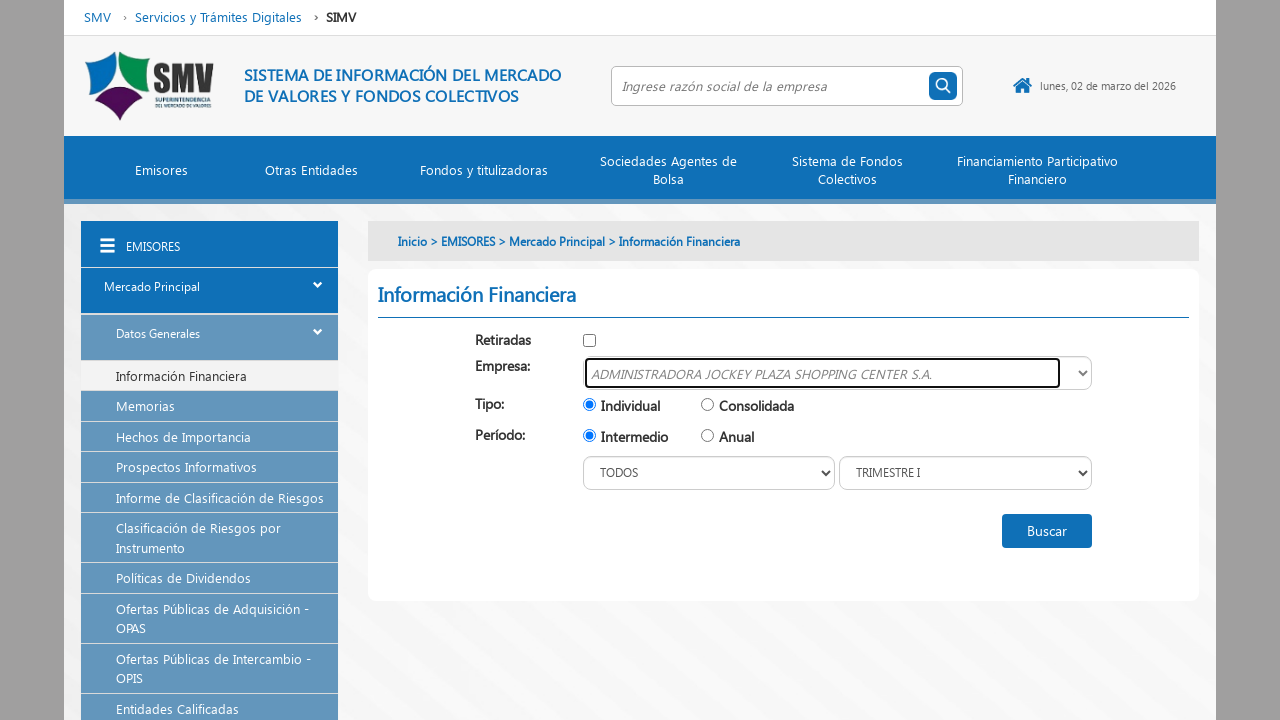

Waited 2 seconds after filling company name
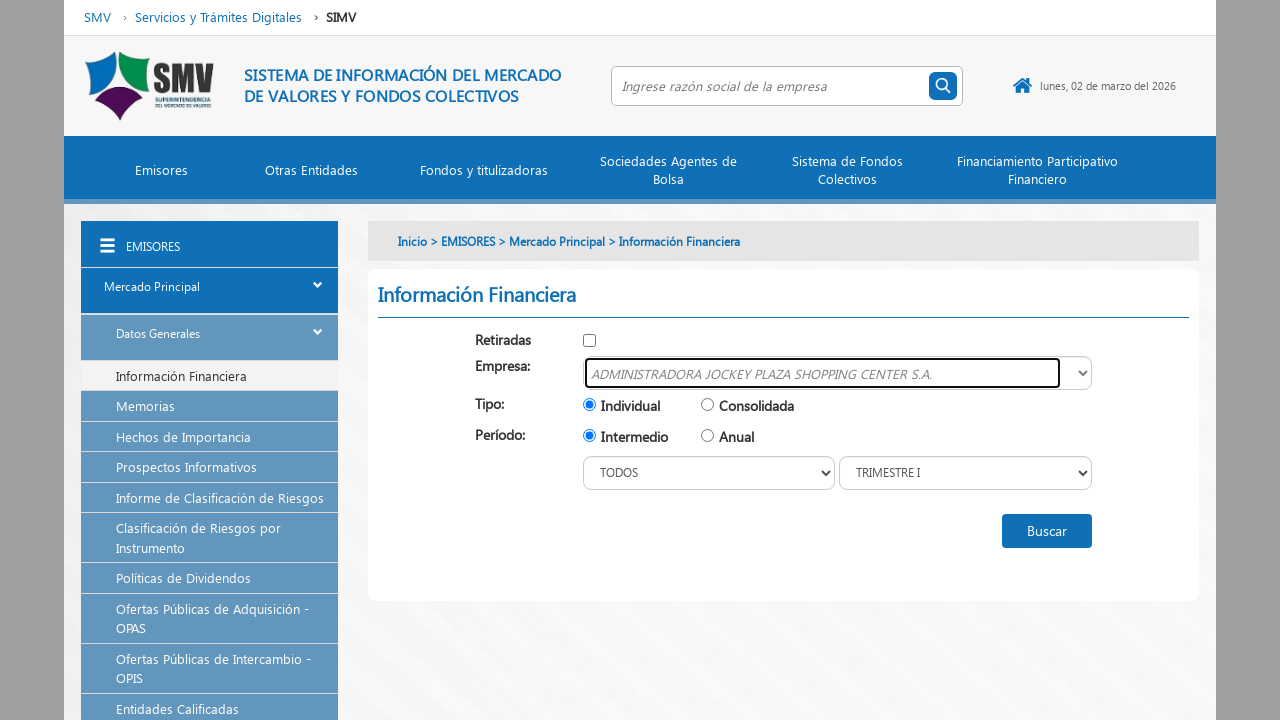

Clicked annual period radio button at (707, 436) on #MainContent_cboPeriodo_1
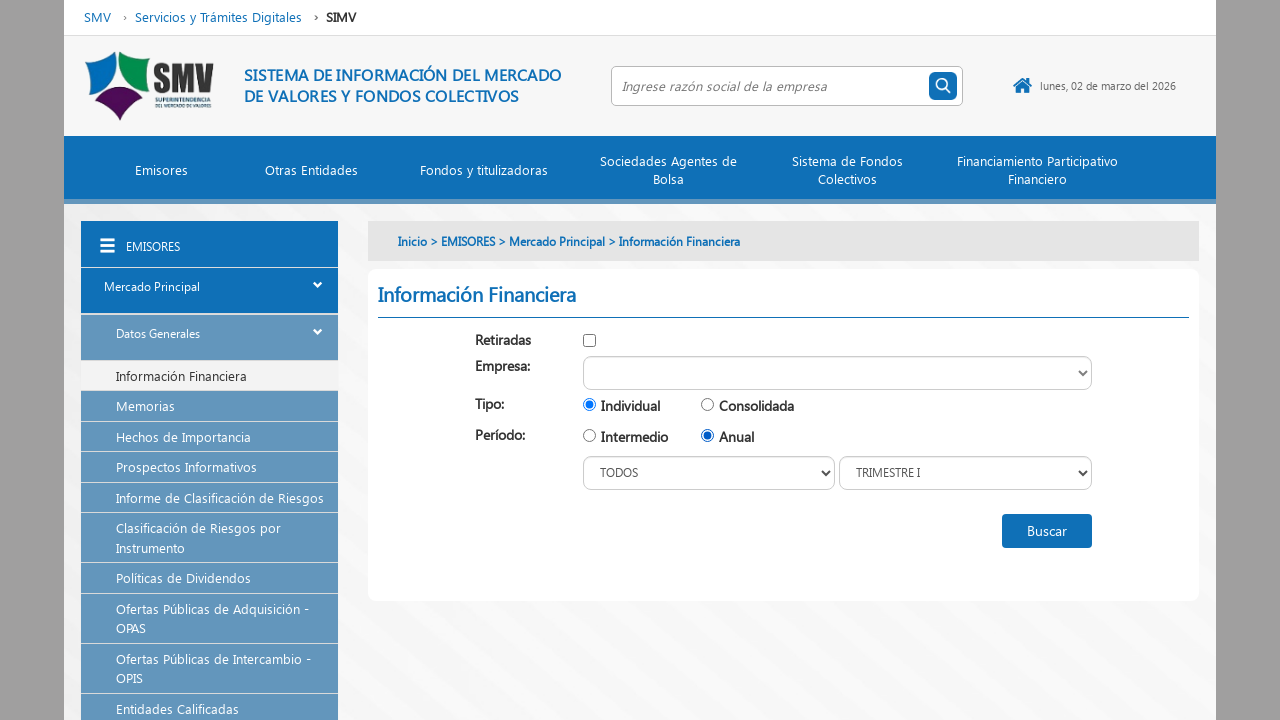

Waited 2 seconds after selecting annual period
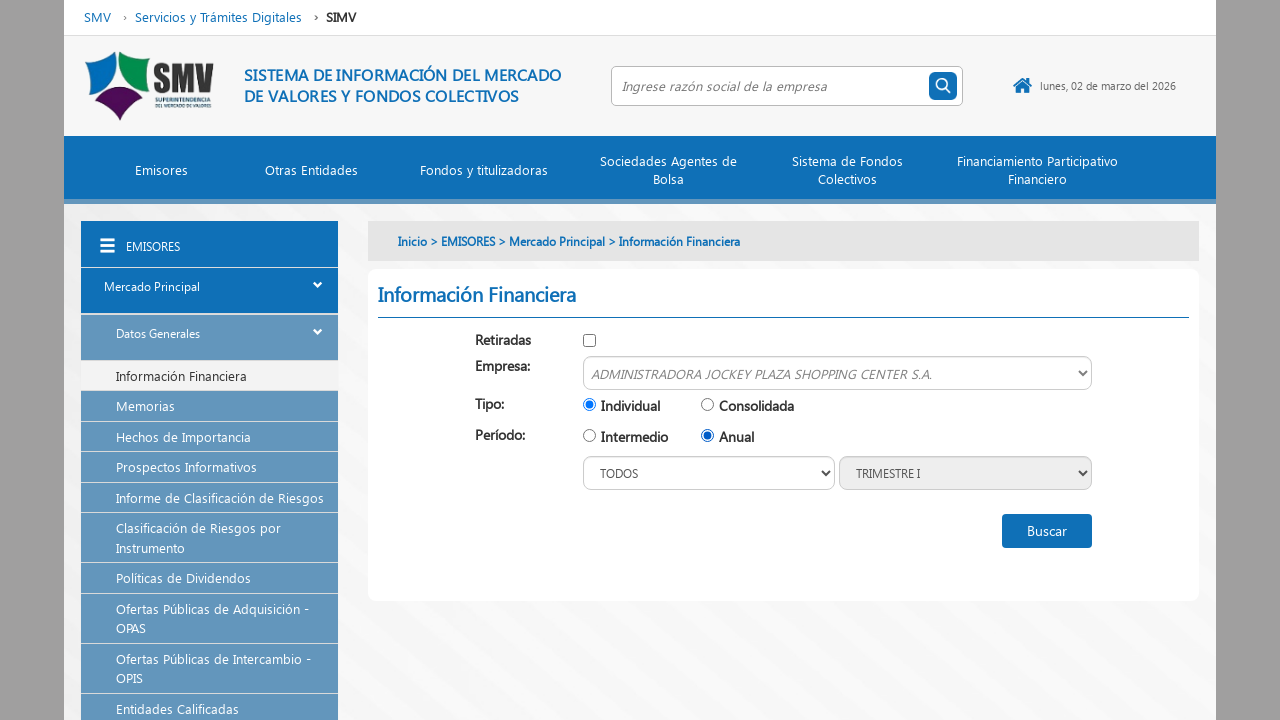

Selected year 2024 from dropdown on #MainContent_cboAnio
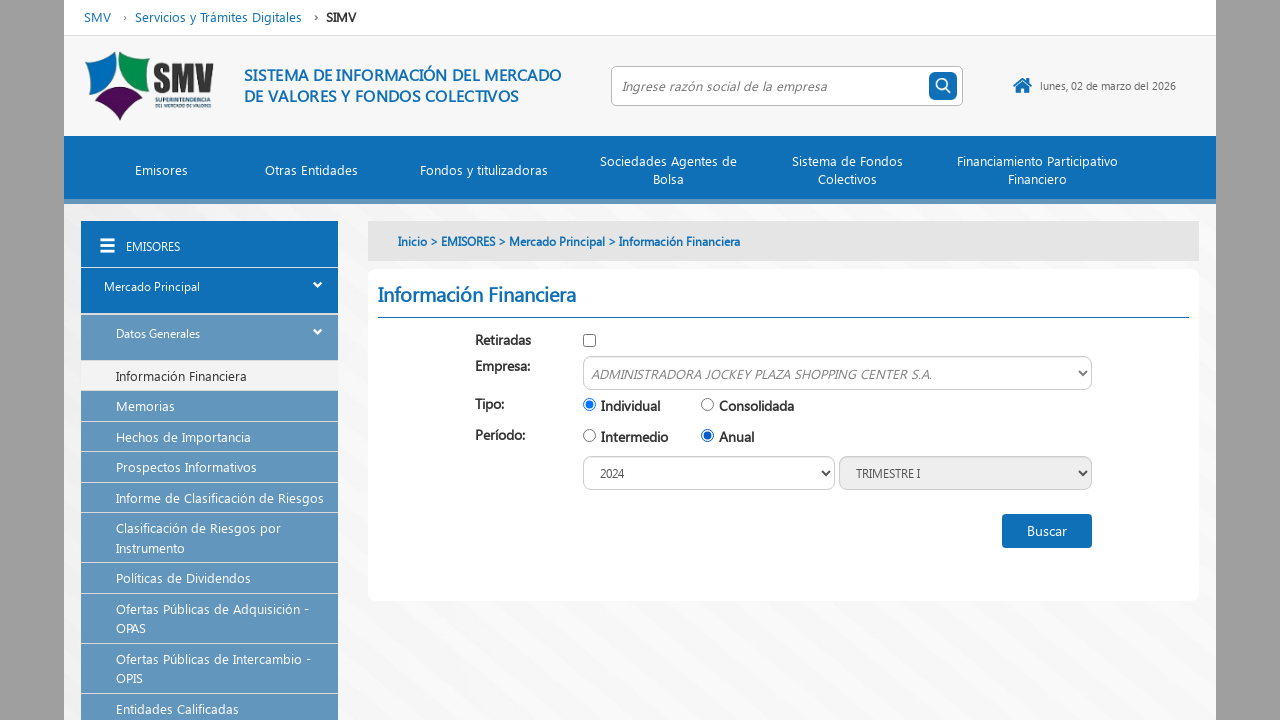

Waited 2 seconds after selecting year
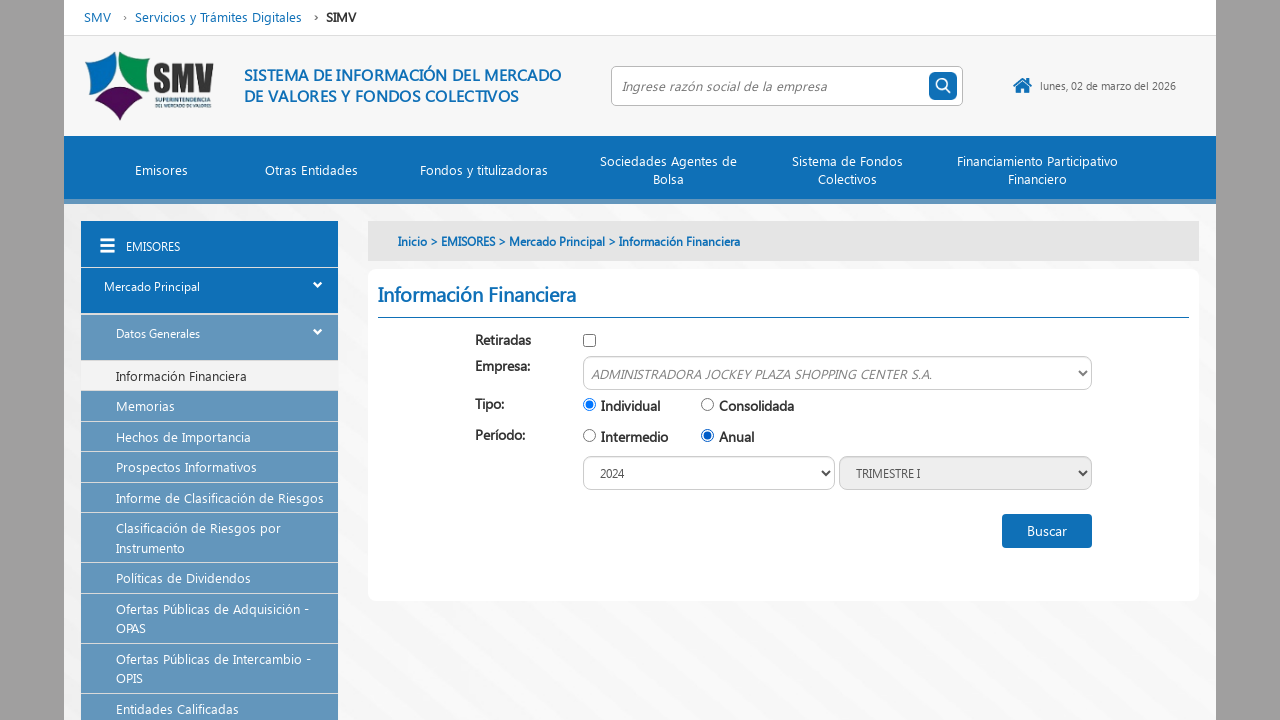

Clicked search button to query financial data at (1047, 531) on #MainContent_cbBuscar
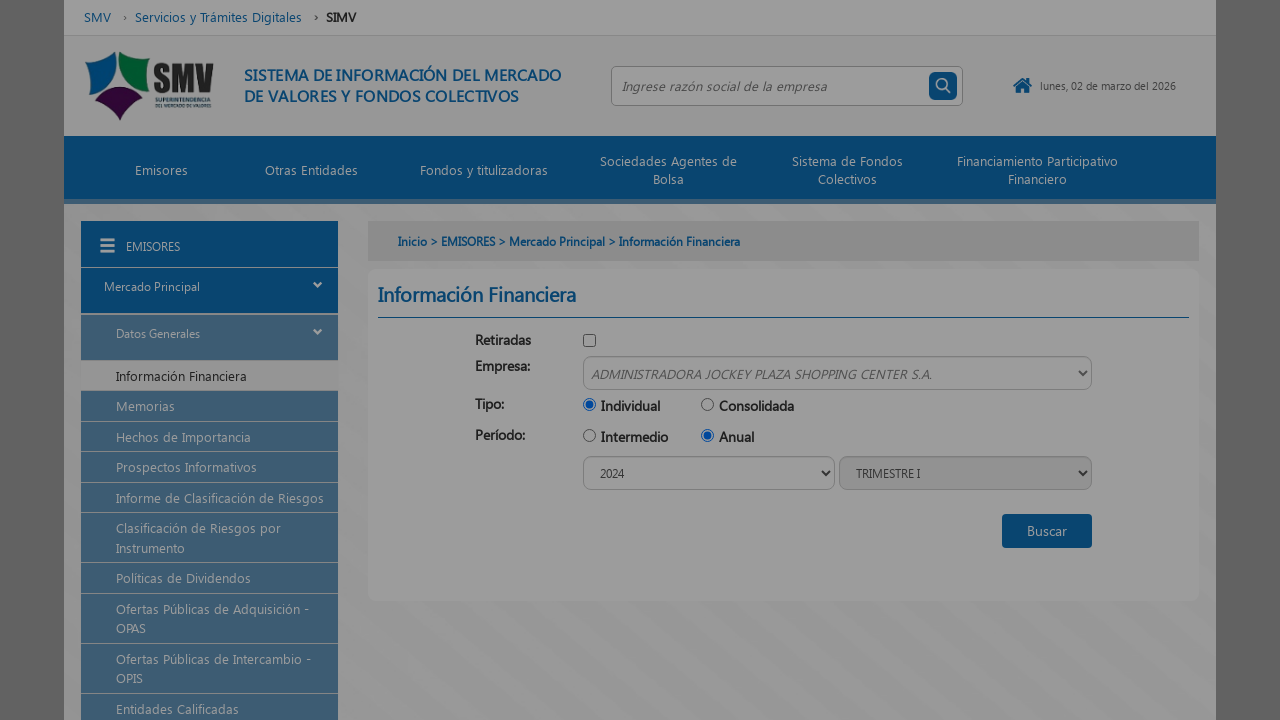

Waited 5 seconds for search results to load
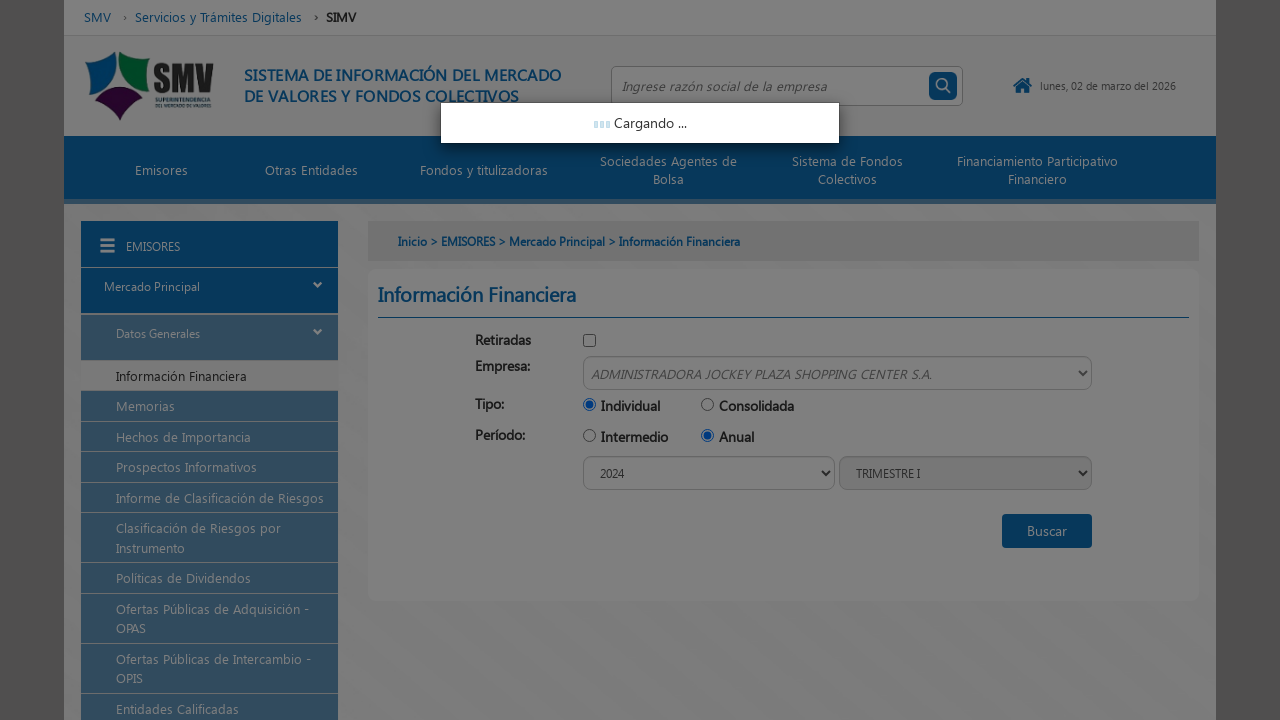

Search results table loaded successfully
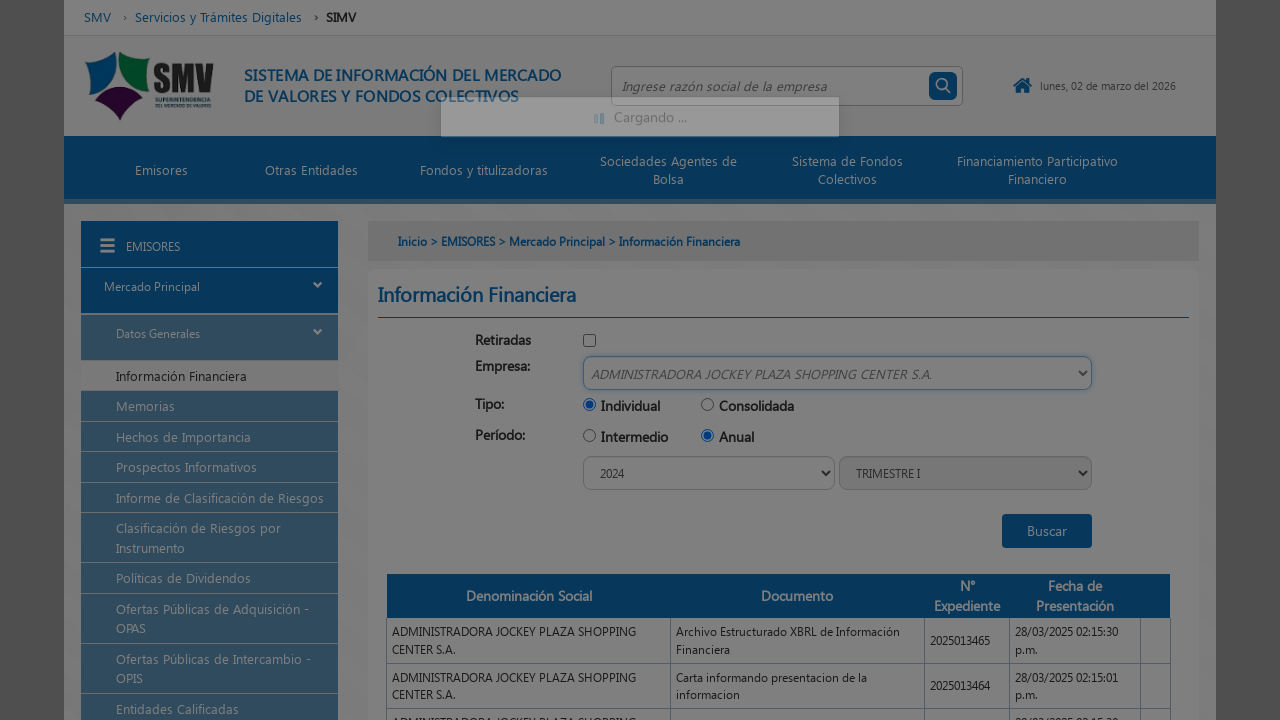

Scrolled down to view financial data results
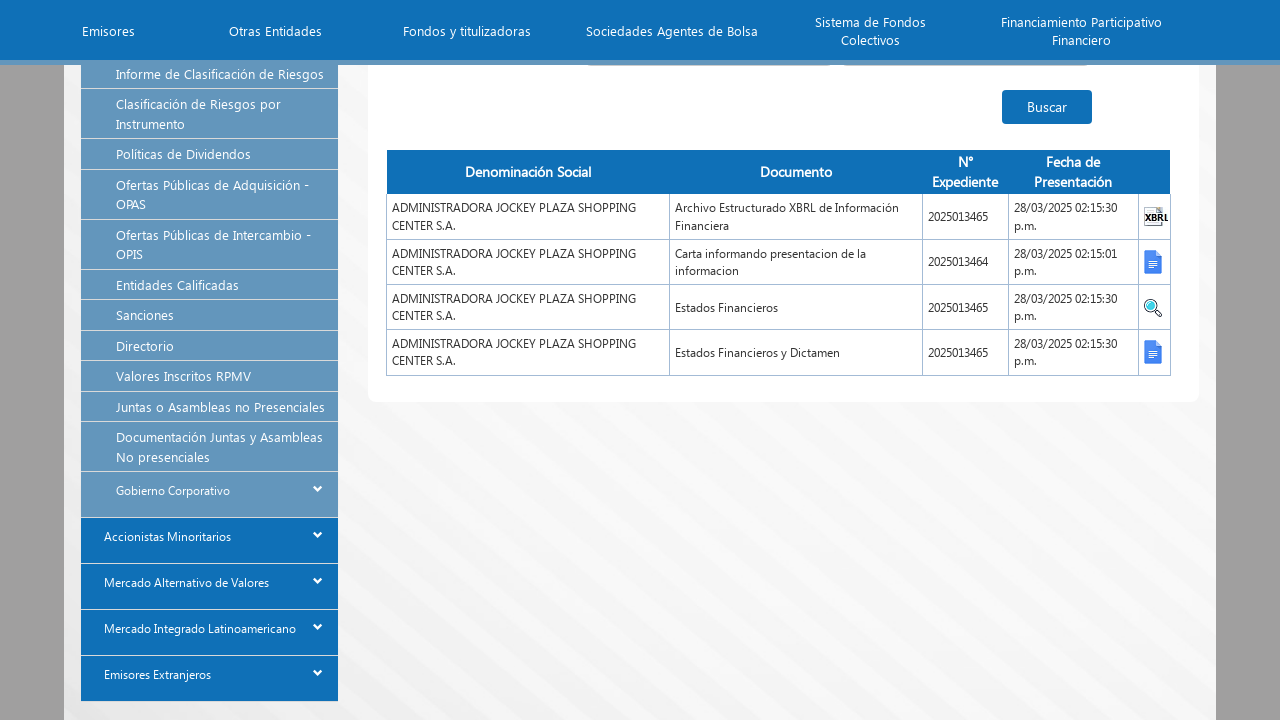

Waited 2 seconds after scrolling
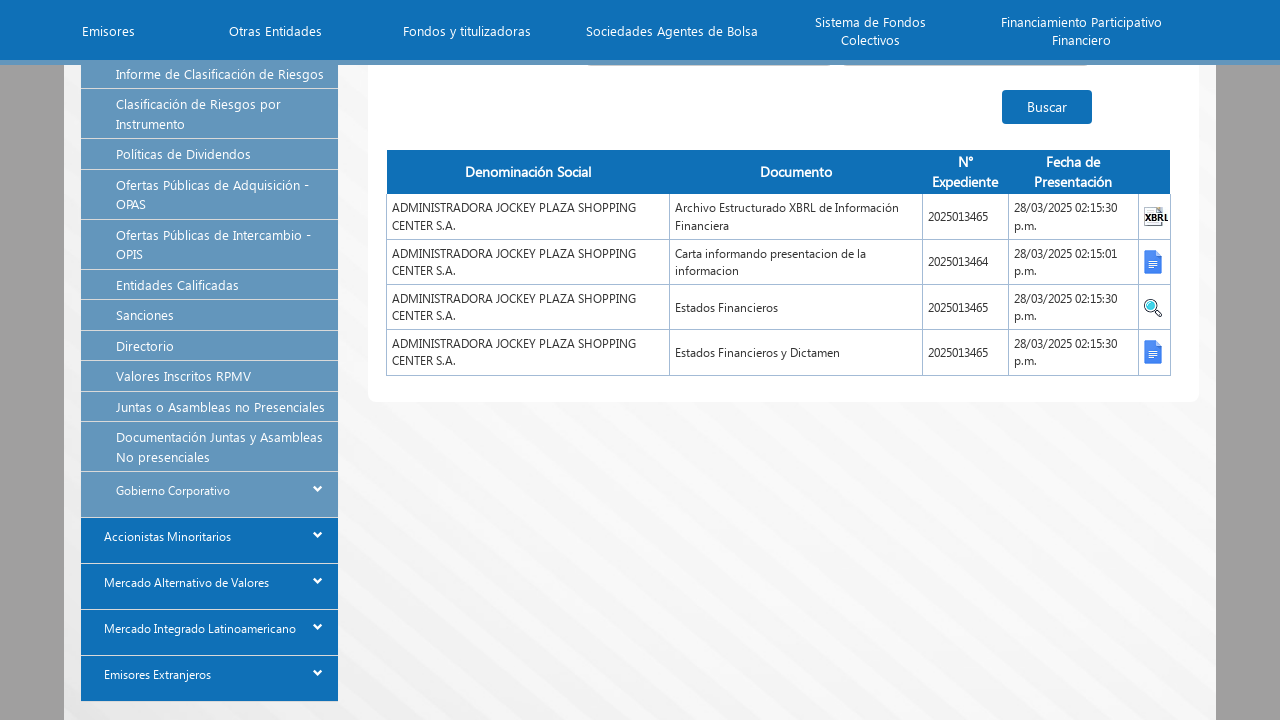

Clicked link to view financial statement details at (1153, 308) on xpath=//a[contains(@title, 'Ver detalle de Estados Financieros')]
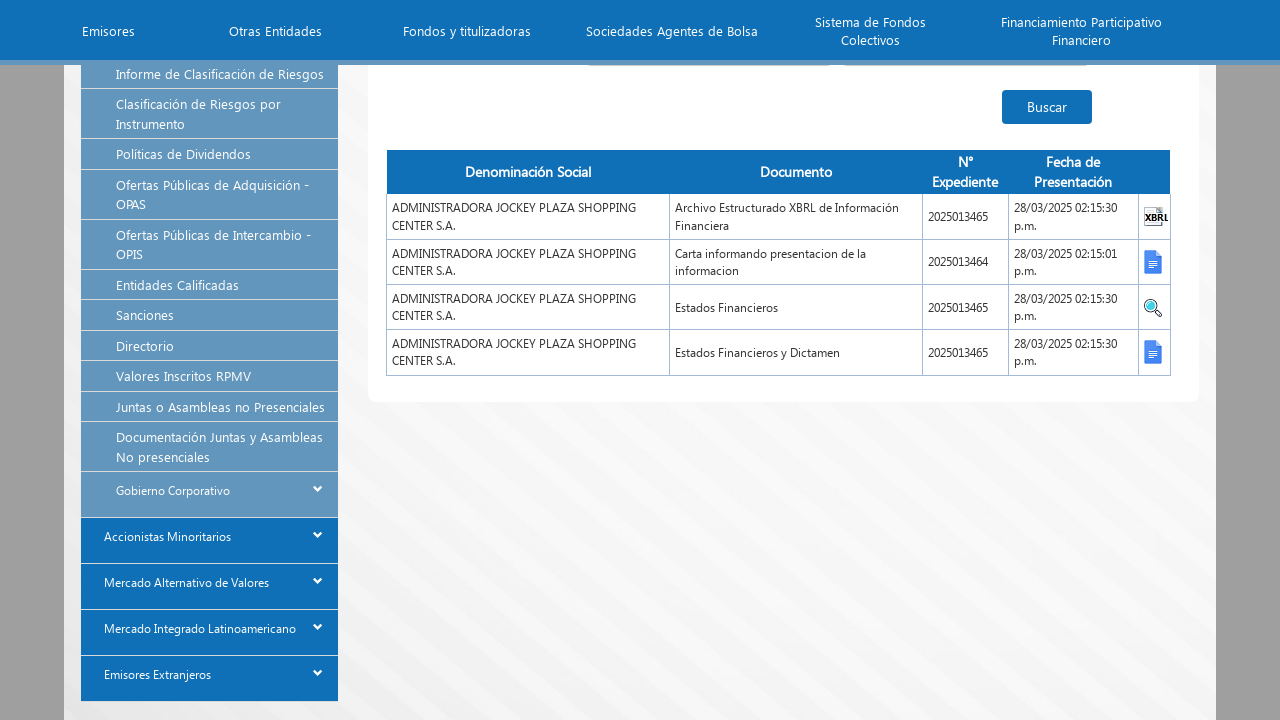

New financial details page loaded and switched to it
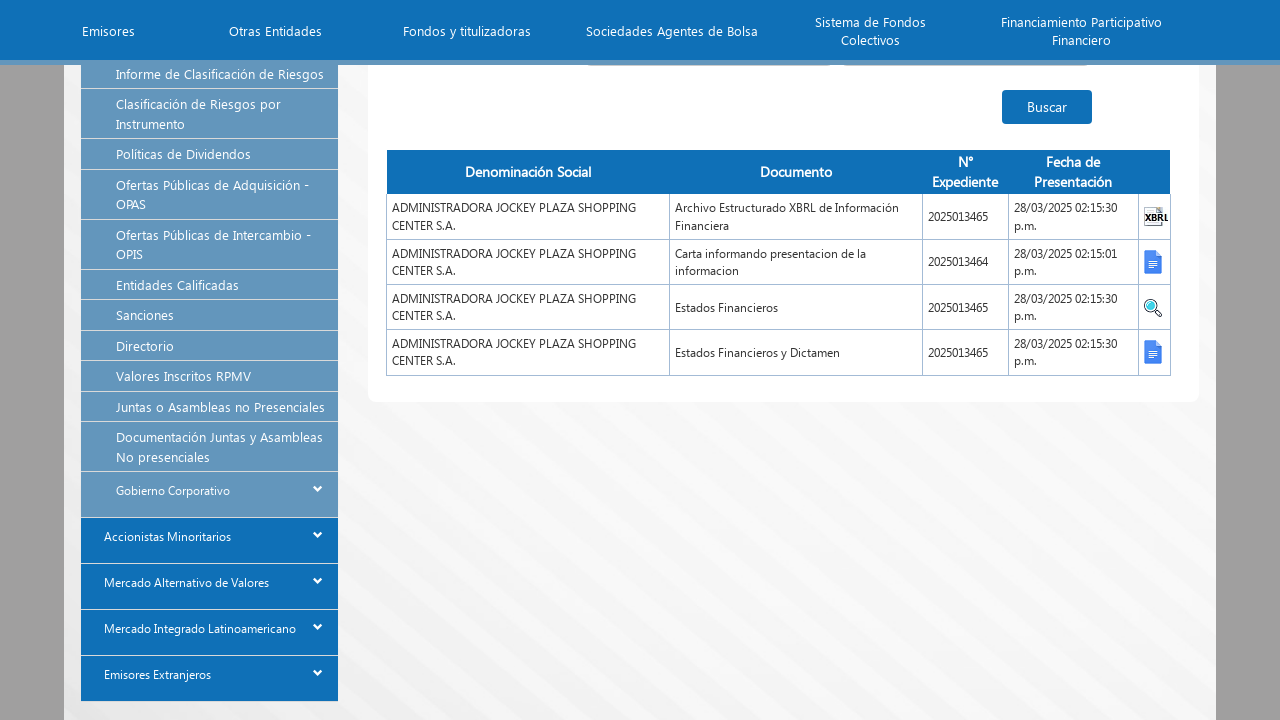

Excel download button appeared on financial details page
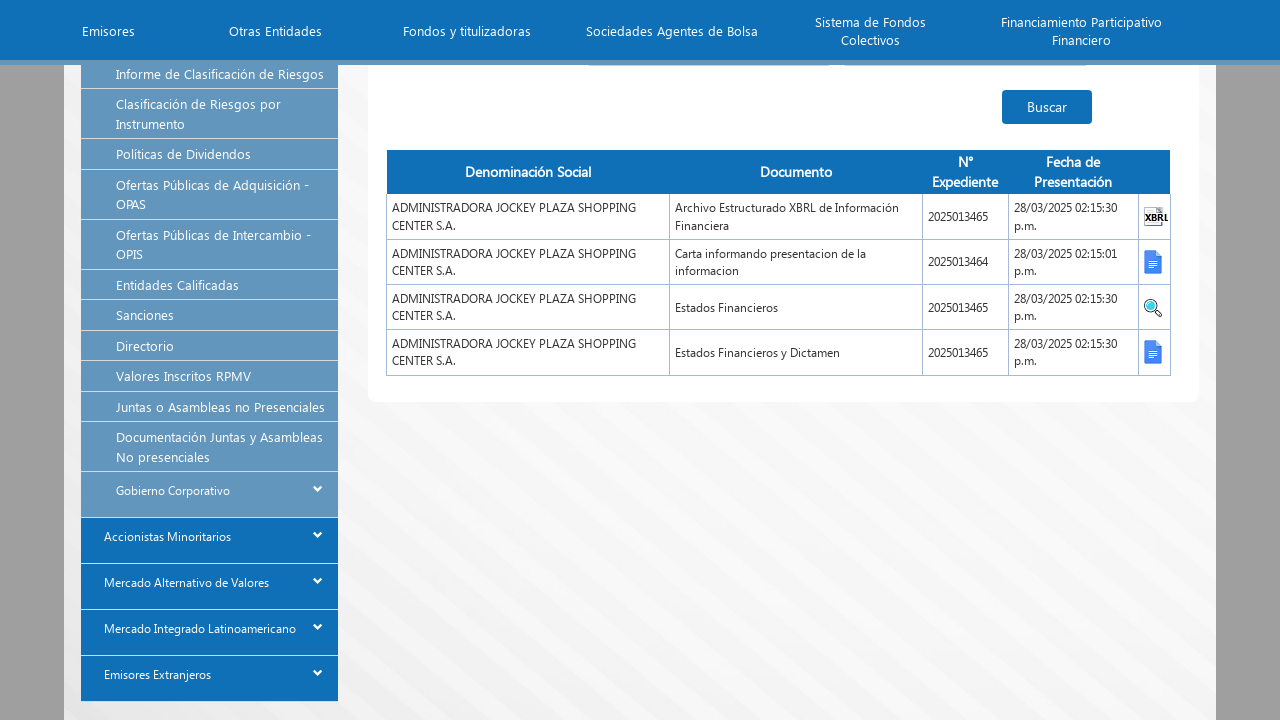

Closed financial details page
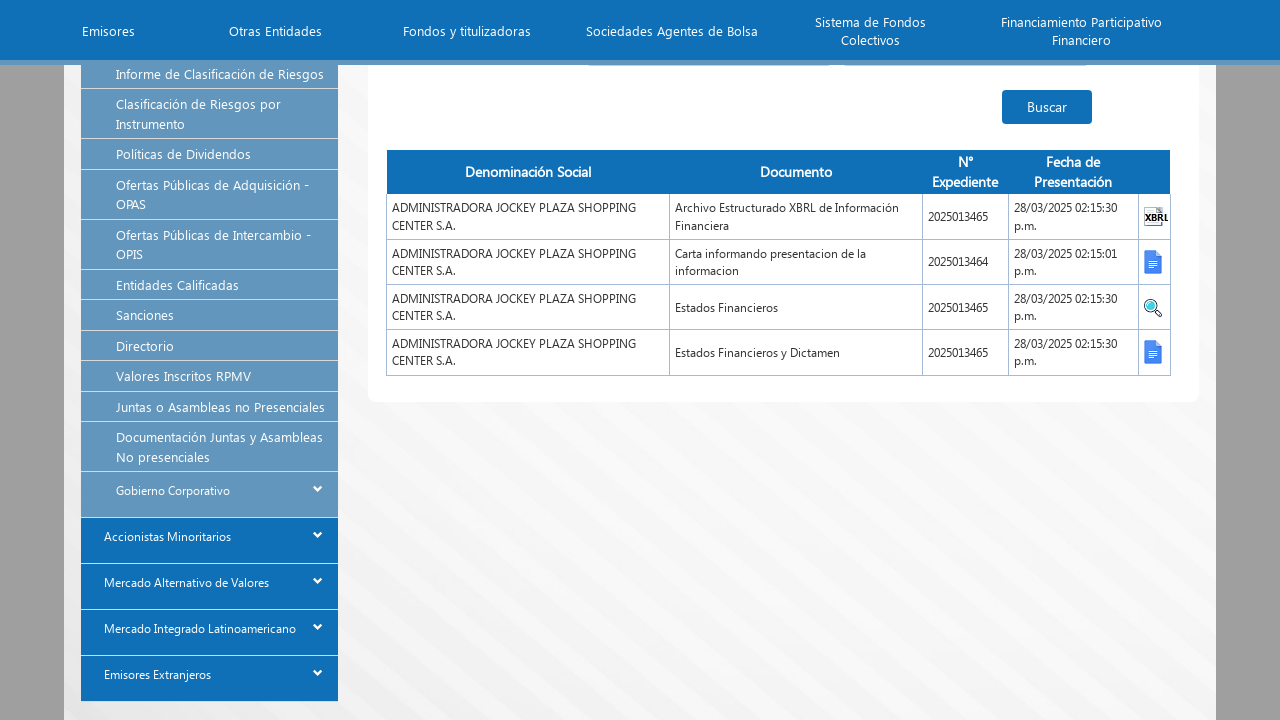

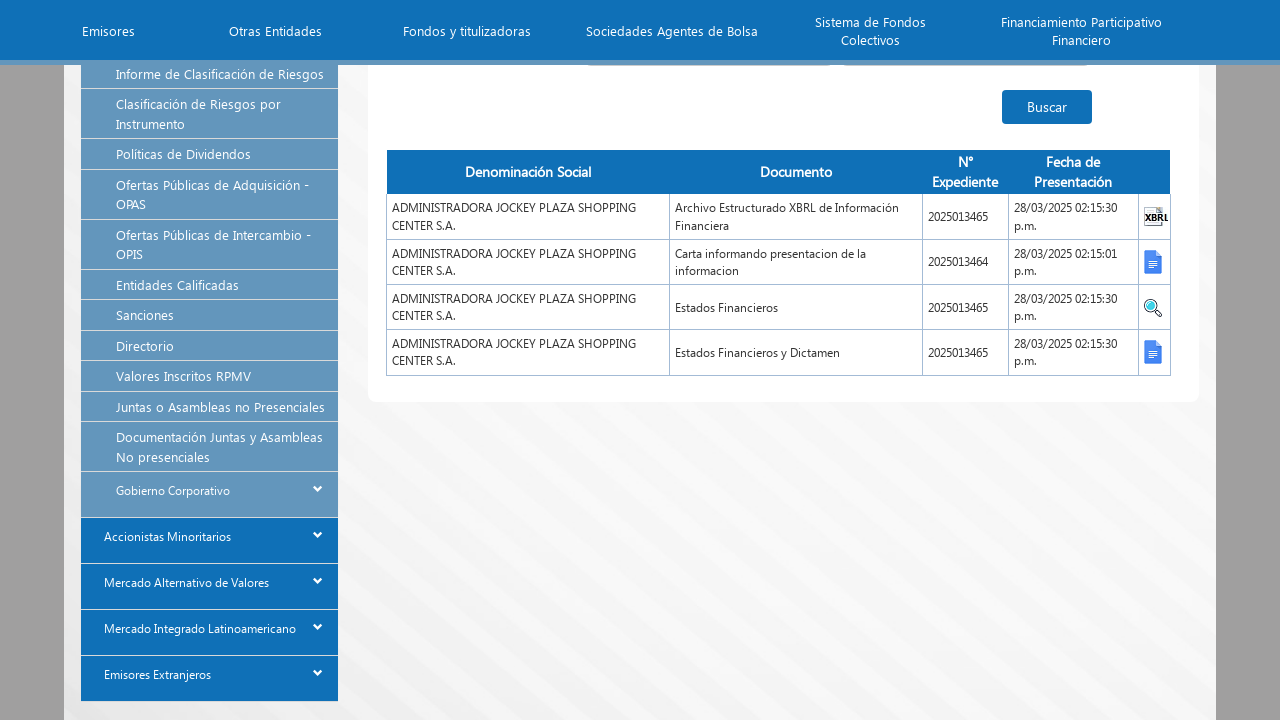